Tests navigation on the Heroku test app by clicking the Context Menu link and verifying the Context Menu page title is displayed.

Starting URL: http://the-internet.herokuapp.com/

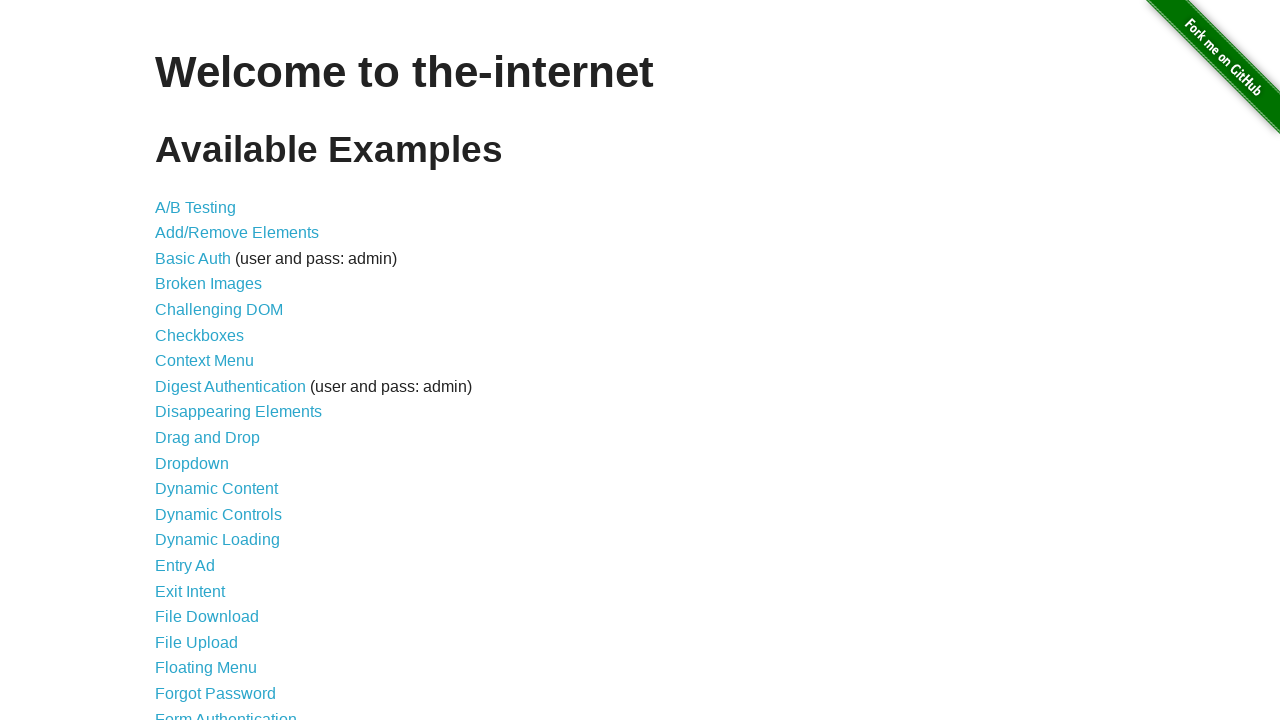

Clicked on the Context Menu link at (204, 361) on xpath=//a[text()='Context Menu']
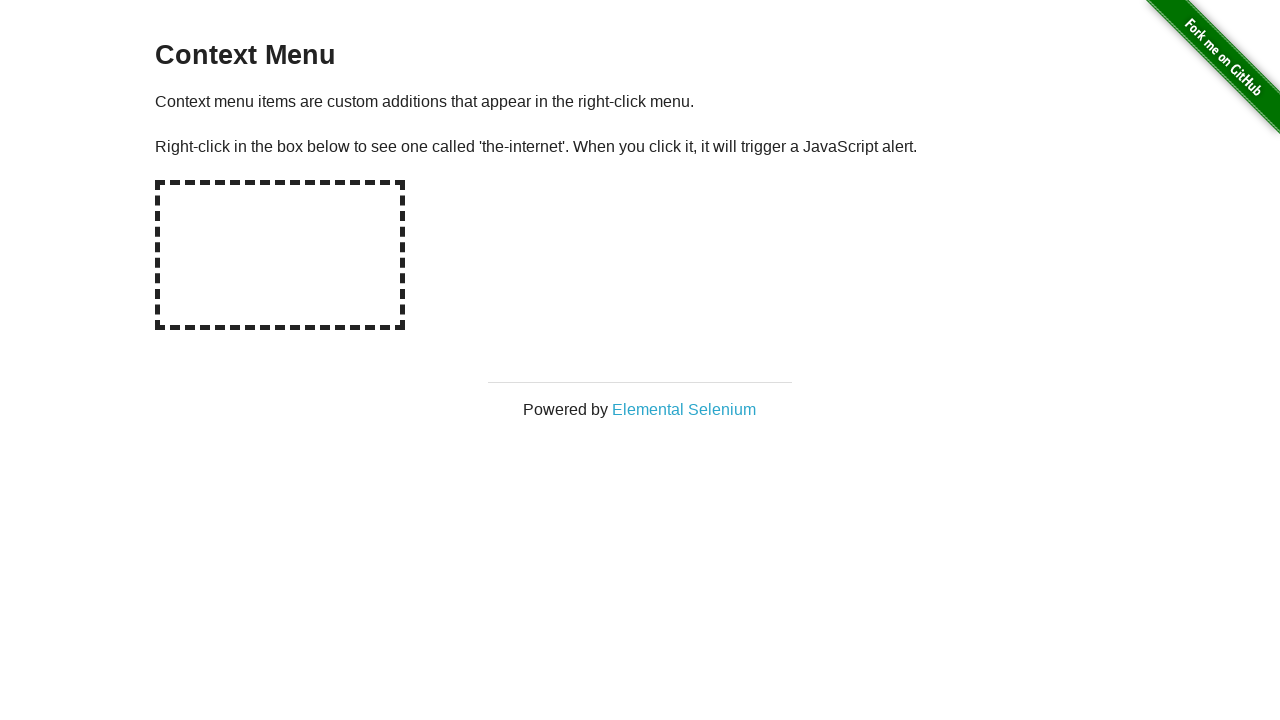

Context Menu page title selector loaded
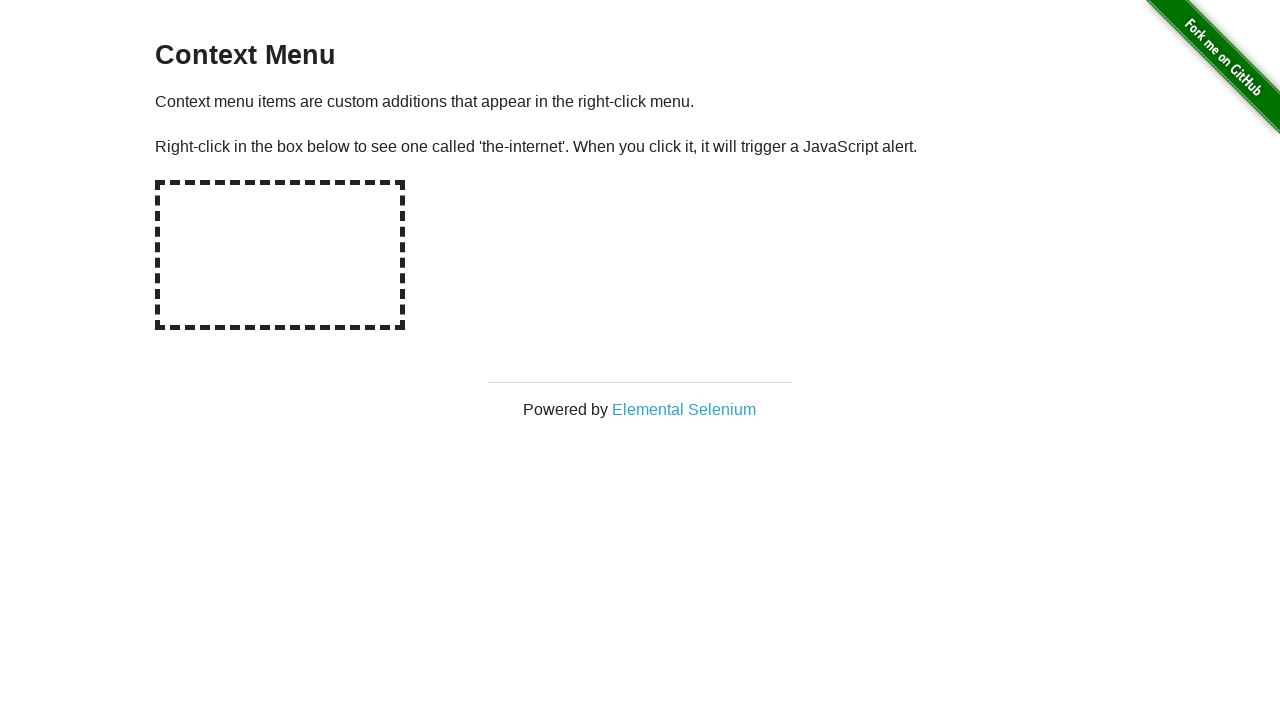

Retrieved visibility state of Context Menu page title
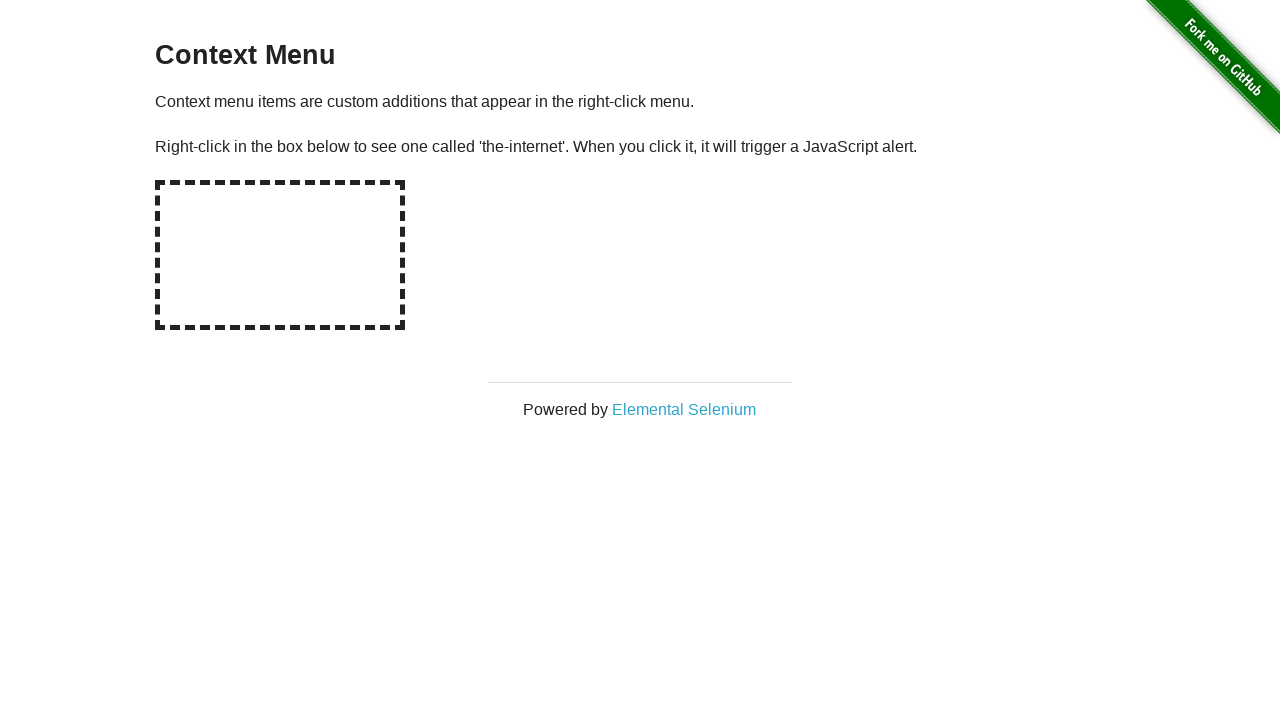

Verified that Context Menu page title is visible
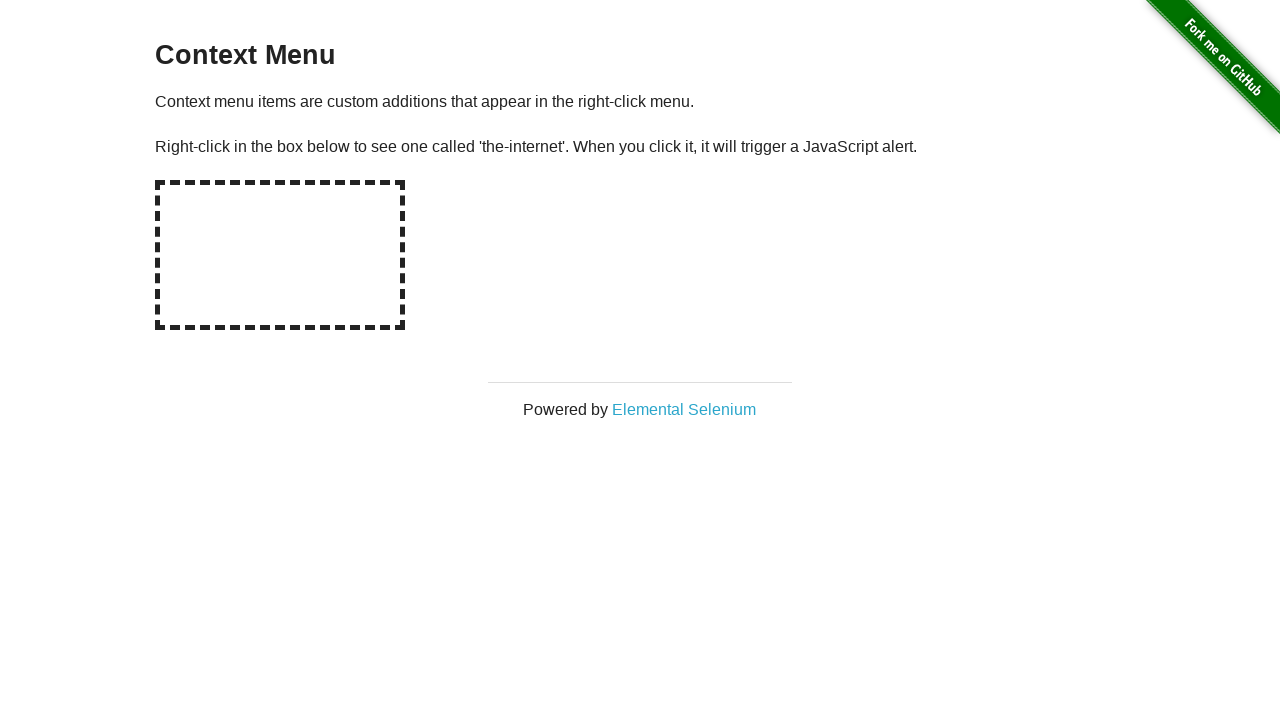

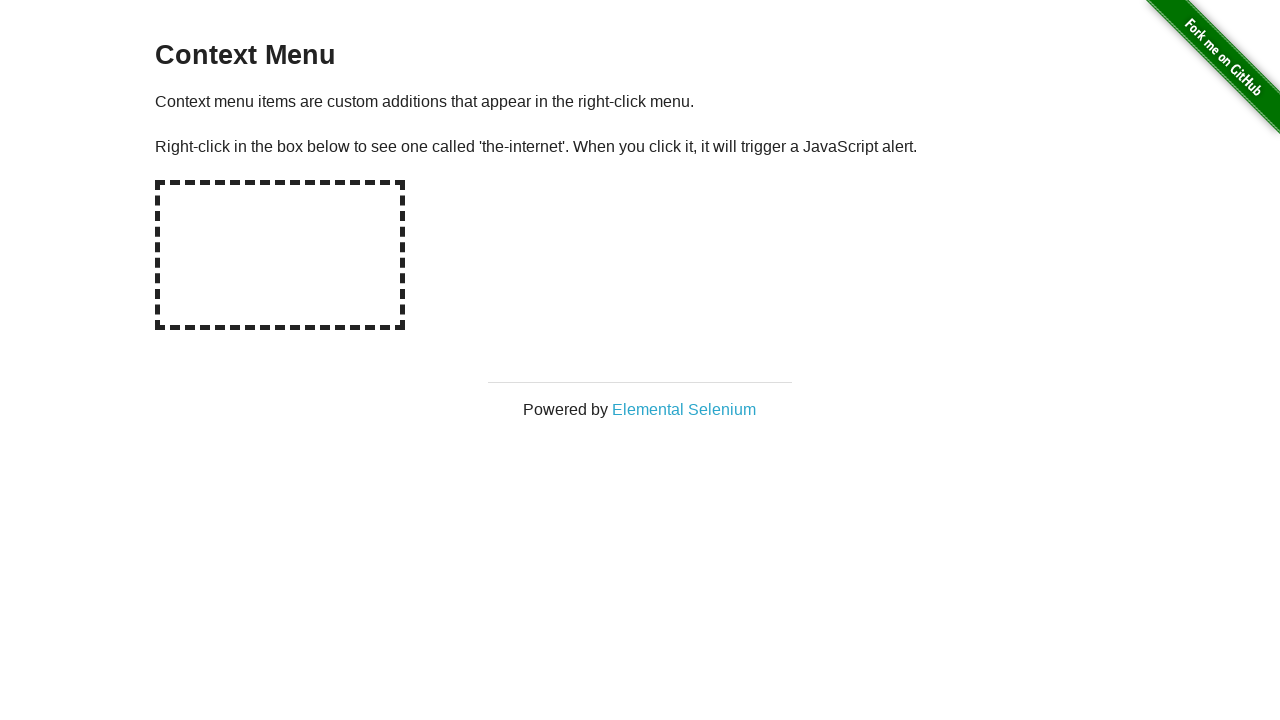